Tests clicking a link with a Shift modifier key to open it in a new tab, then verifies the new page contains the expected heading

Starting URL: https://www.lambdatest.com/selenium-playground/

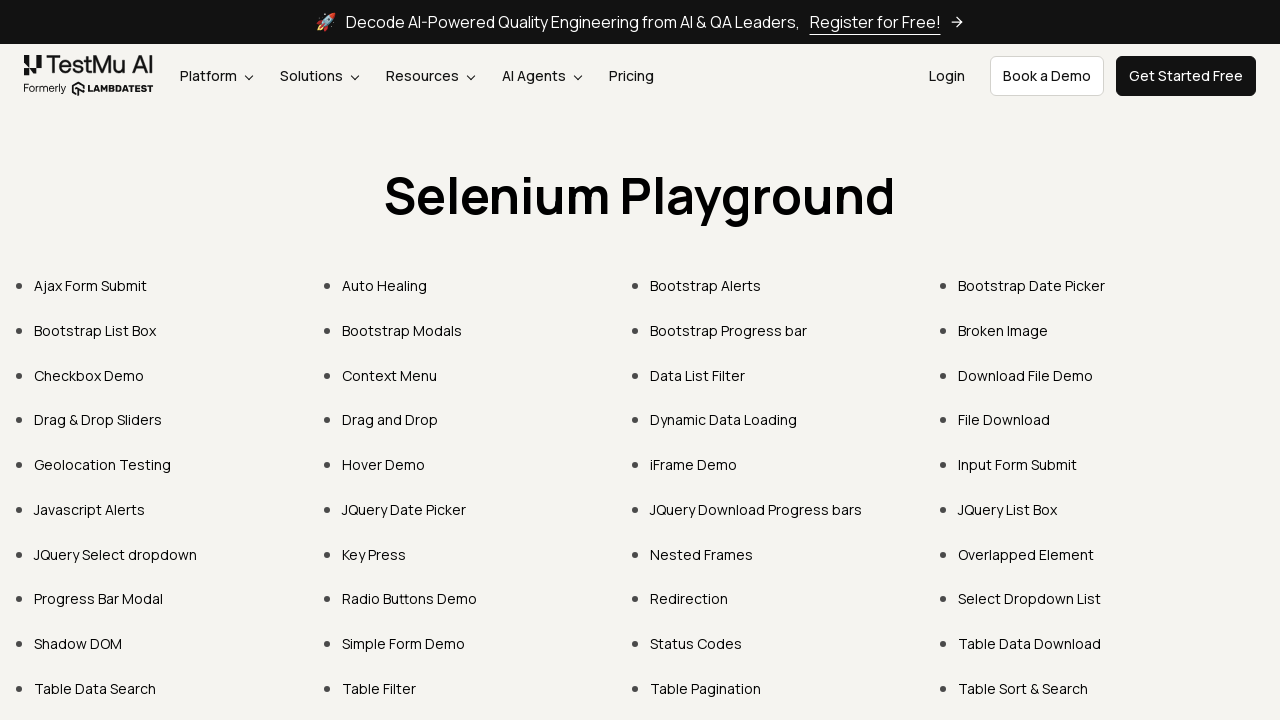

Clicked 'Input Form Submit' link with Shift modifier to open in new tab at (1018, 464) on internal:role=link[name="Input Form Submit"i]
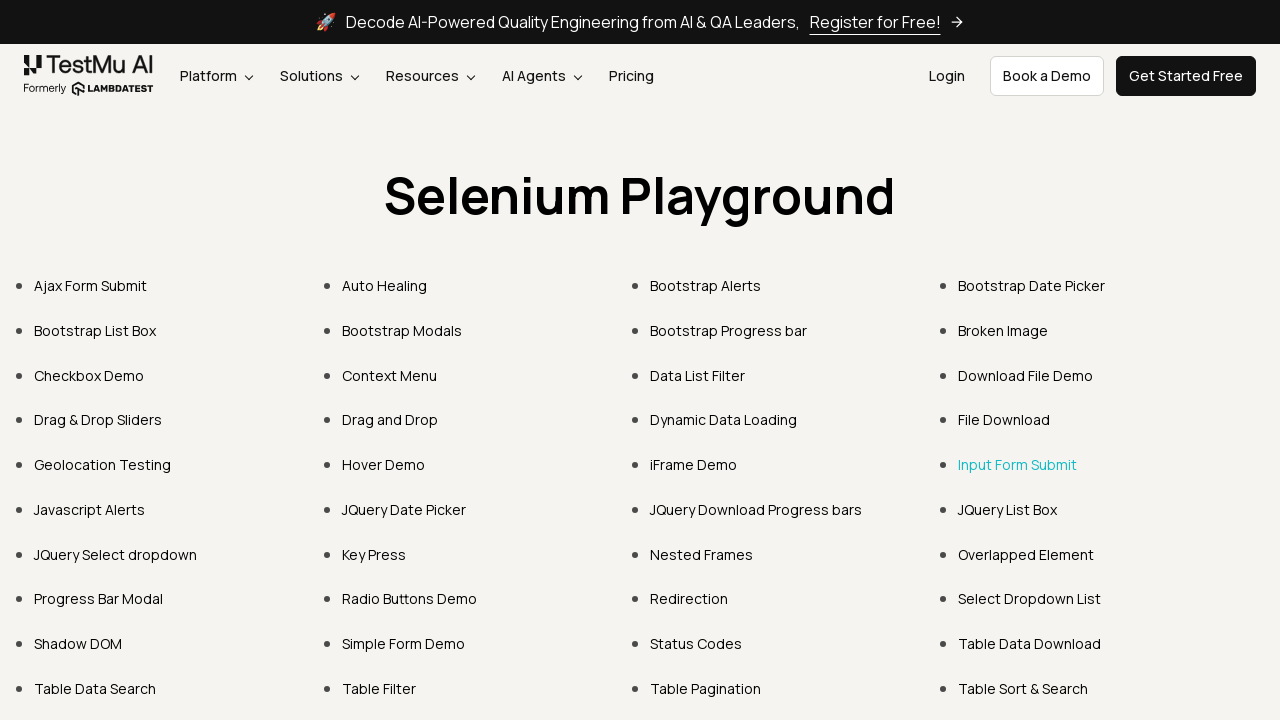

New tab opened and page object retrieved
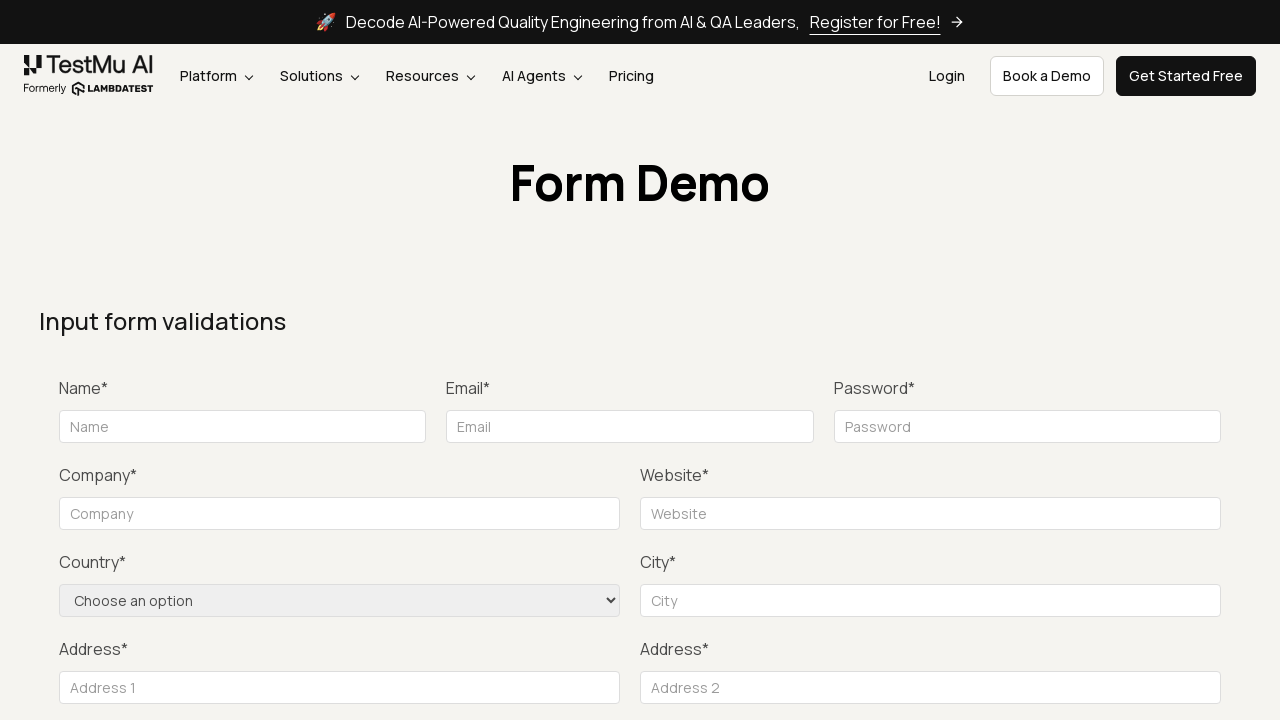

New page loaded completely
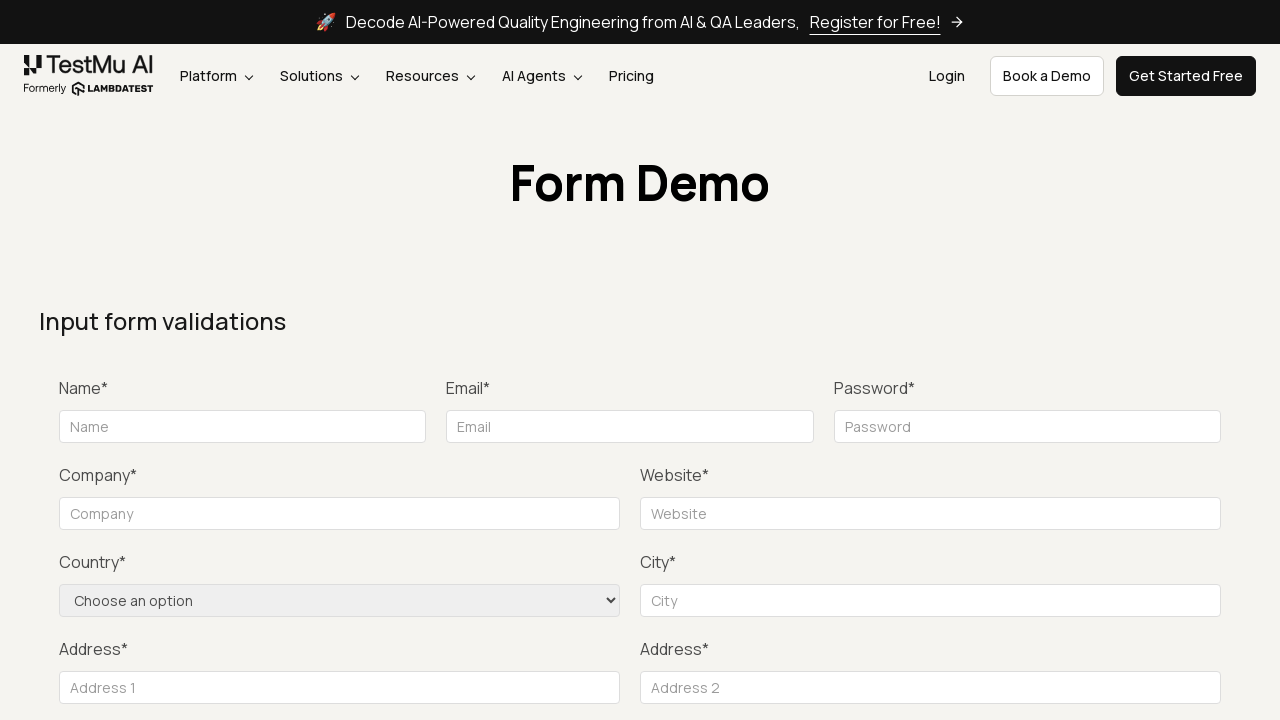

Verified 'Form Demo' heading is present on new page
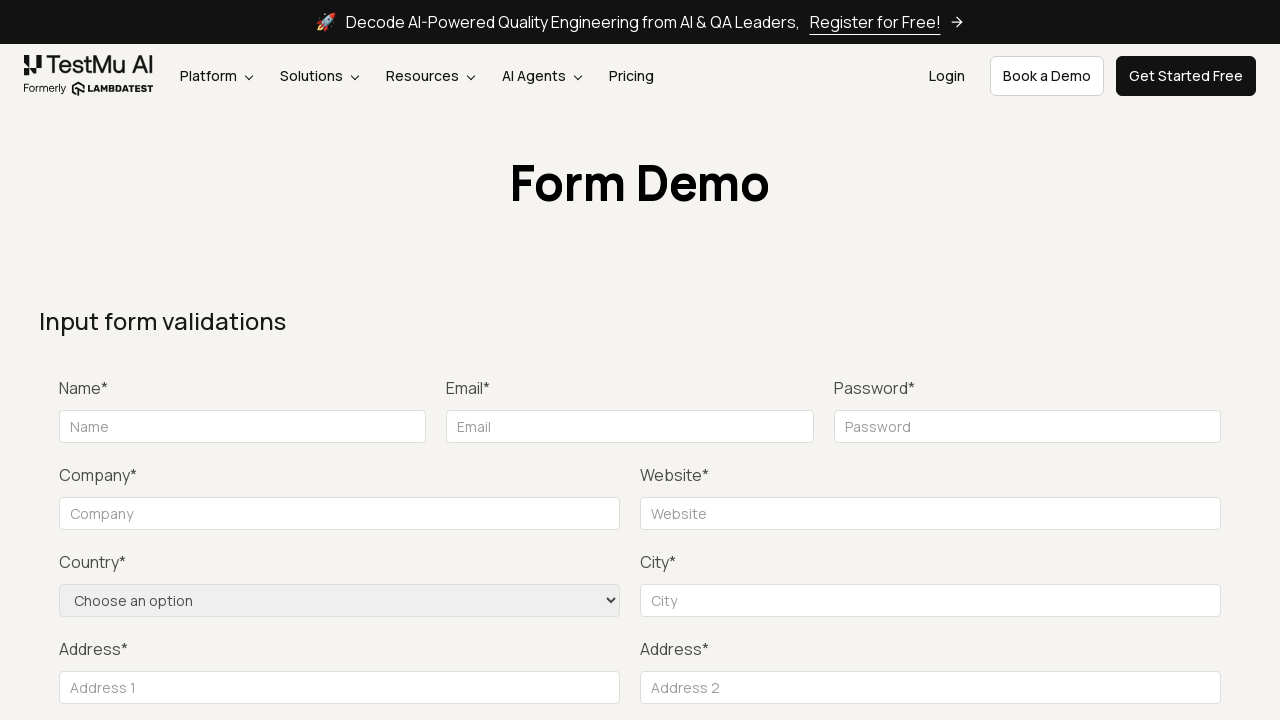

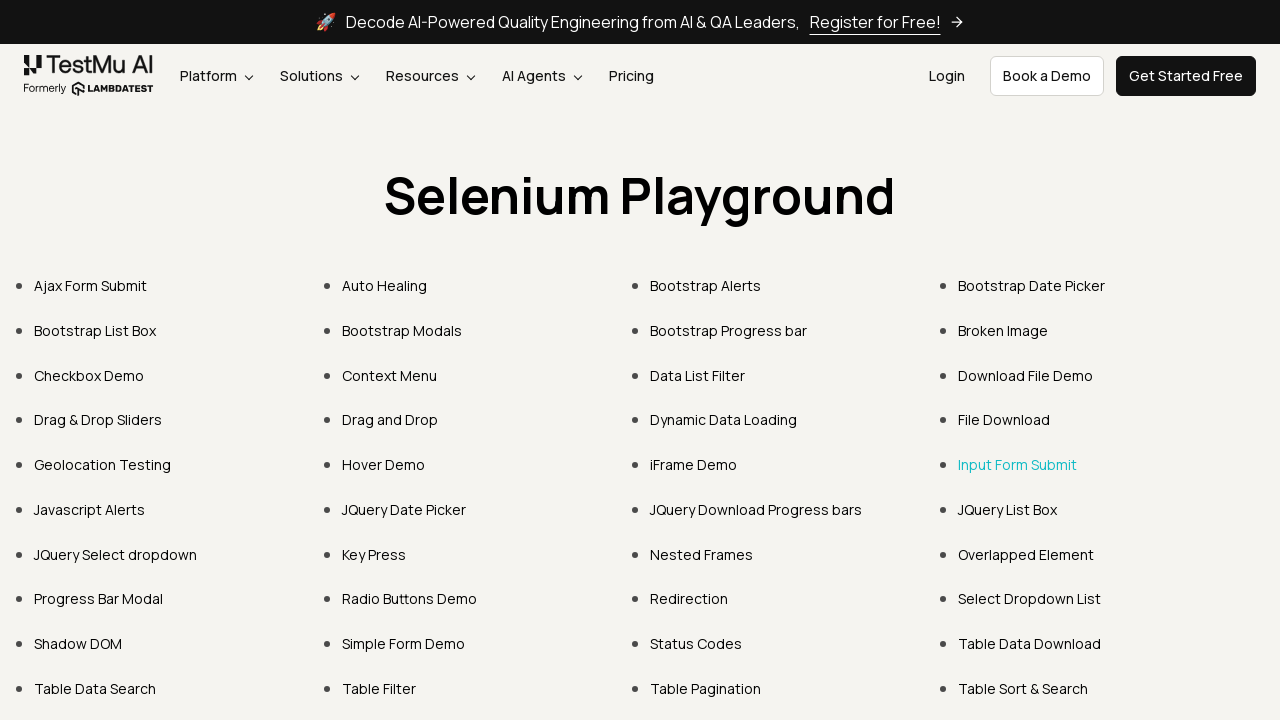